Scrolls down the page using PAGE_DOWN key

Starting URL: https://www.tothenew.com/

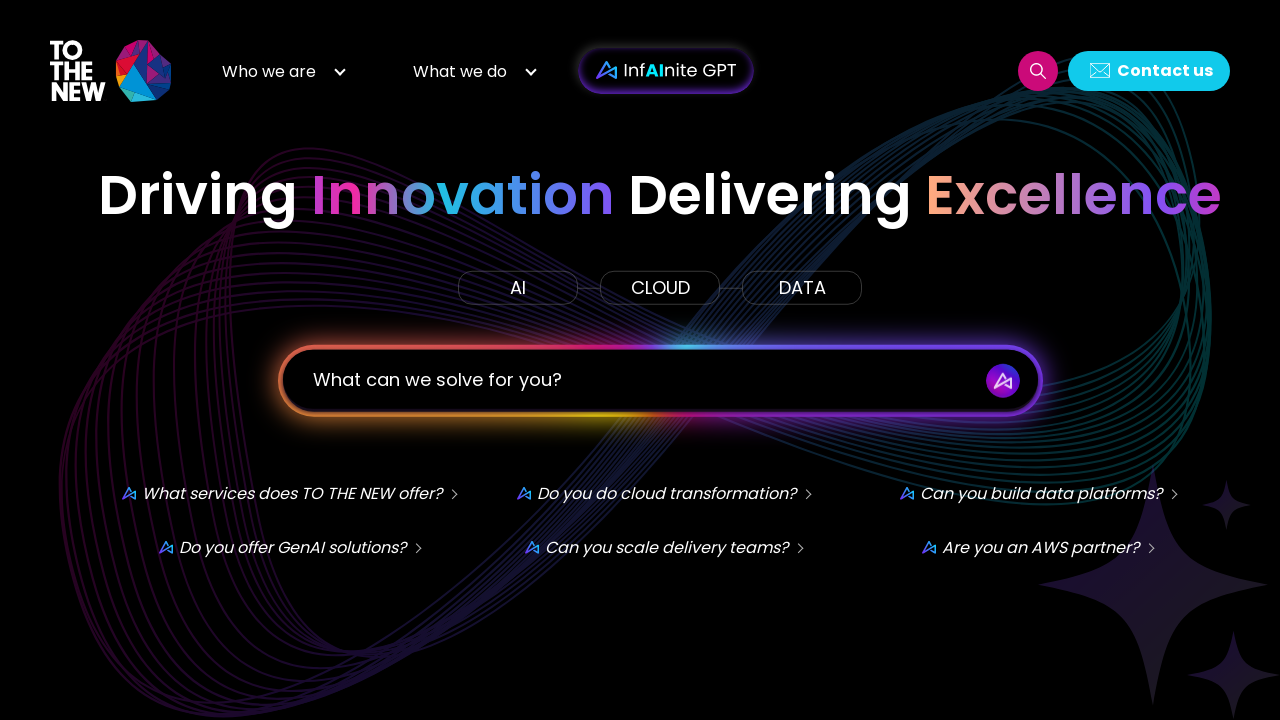

Scrolled down the page using PAGE_DOWN key
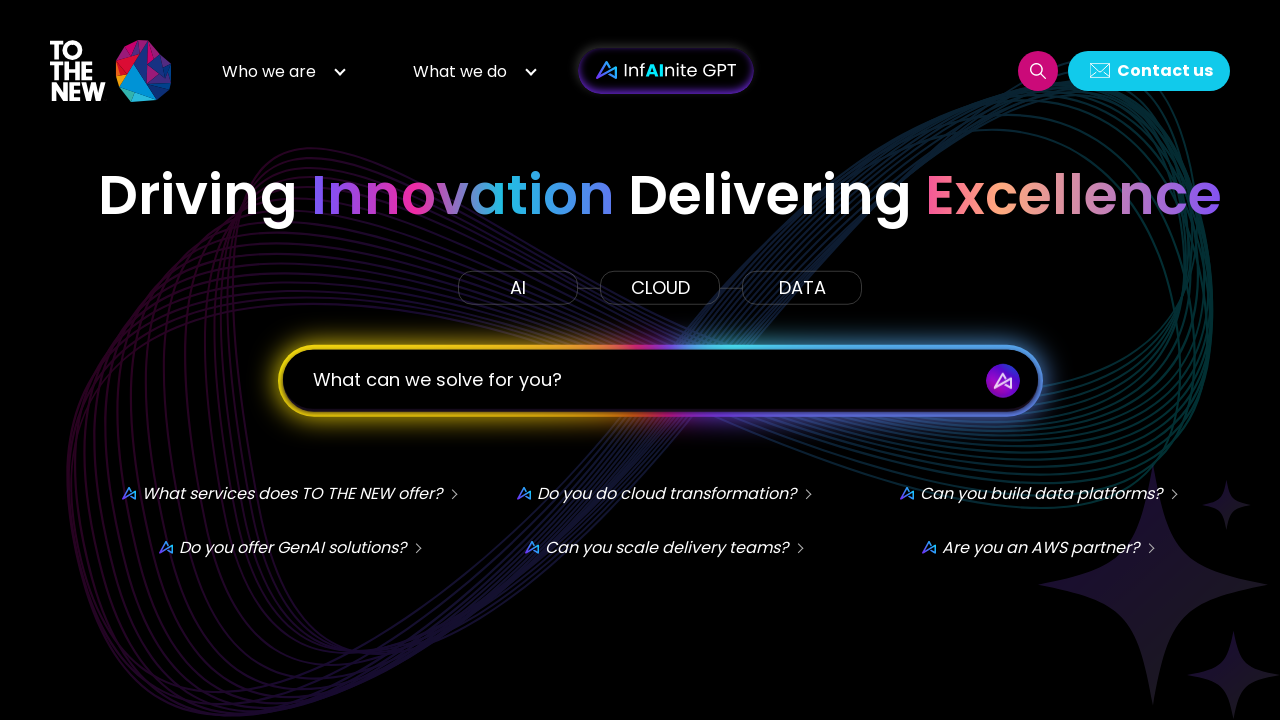

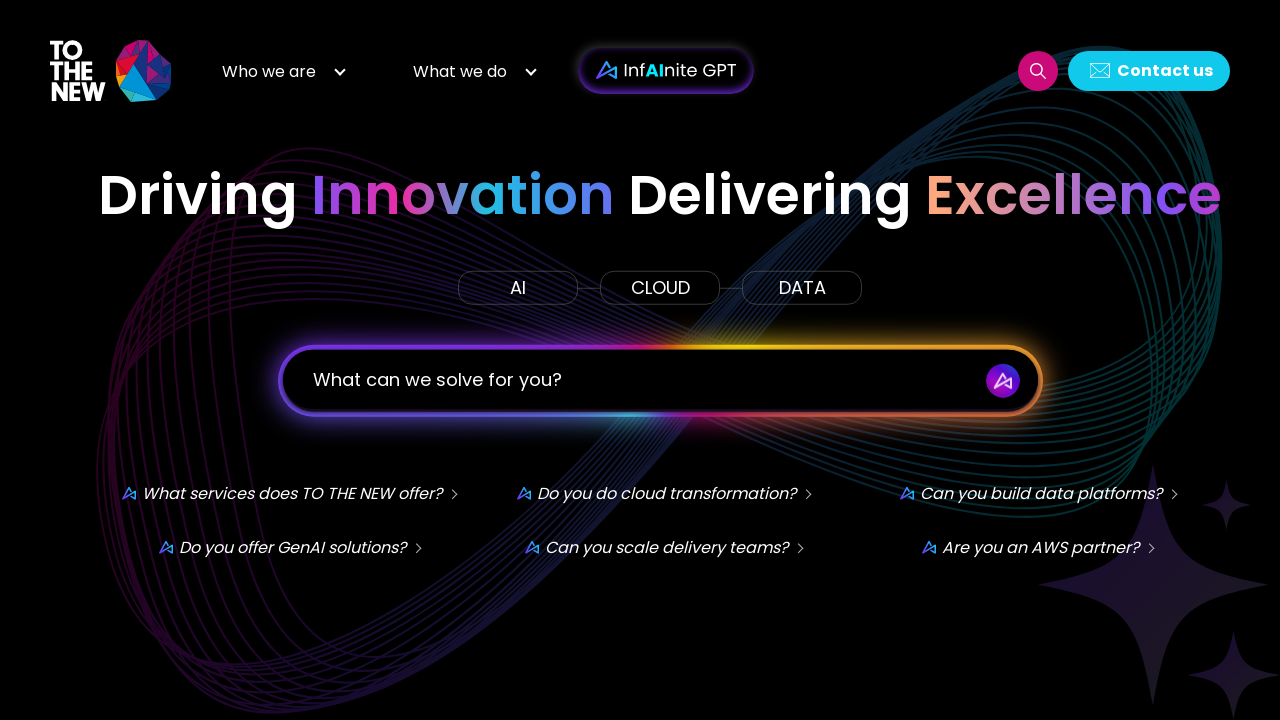